Navigates to the Horror book category and verifies the URL contains "horror"

Starting URL: https://danube-webshop.herokuapp.com/

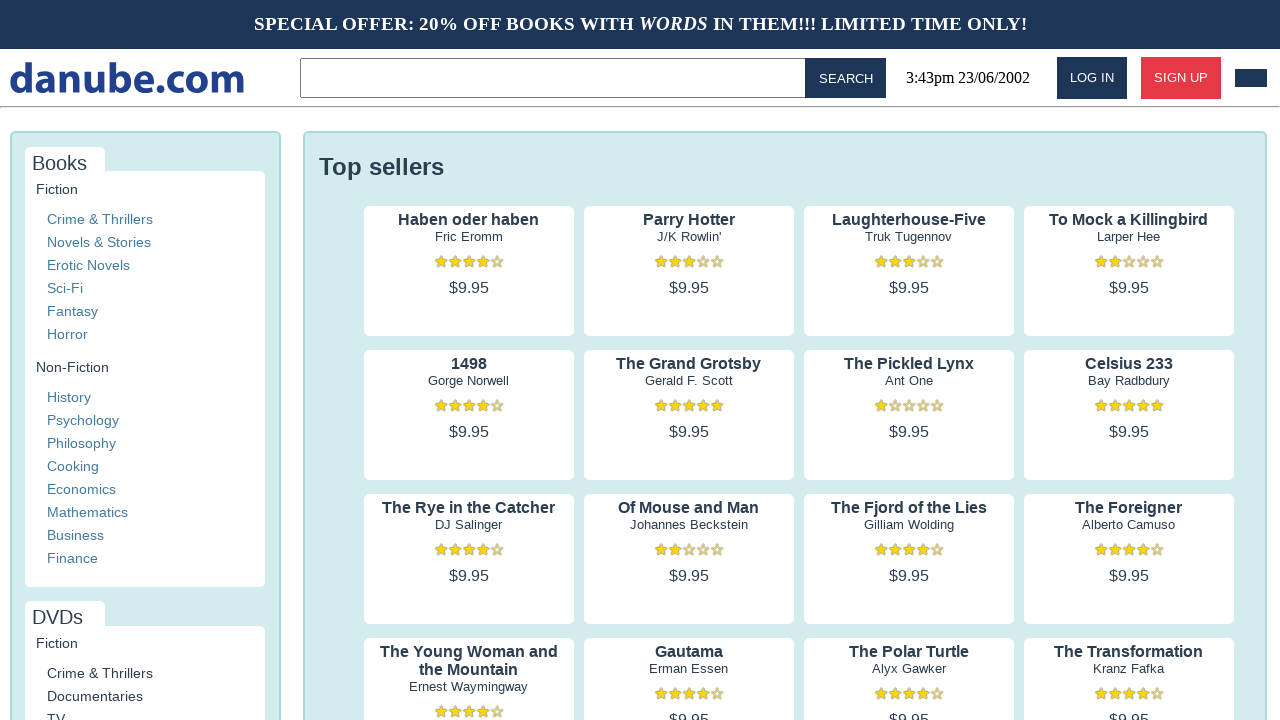

Clicked on Horror category link at (67, 334) on xpath=//a[contains(text(),'Horror')]
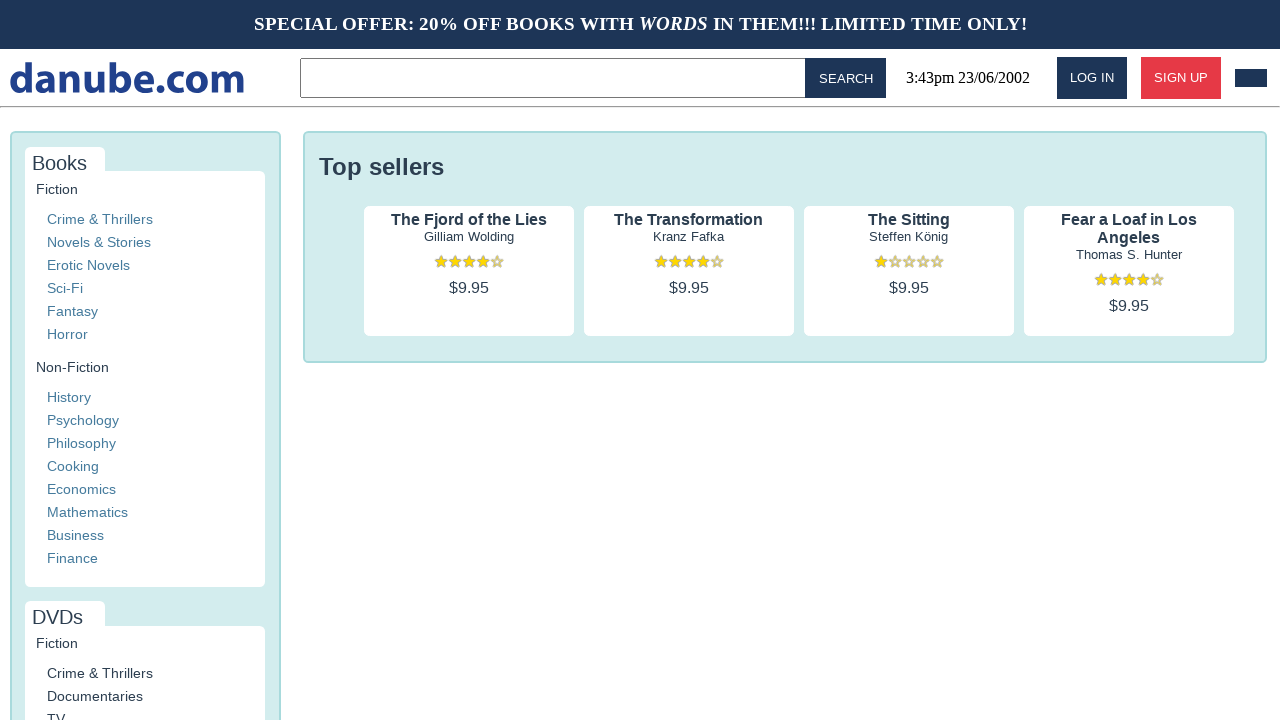

Verified that URL contains 'horror'
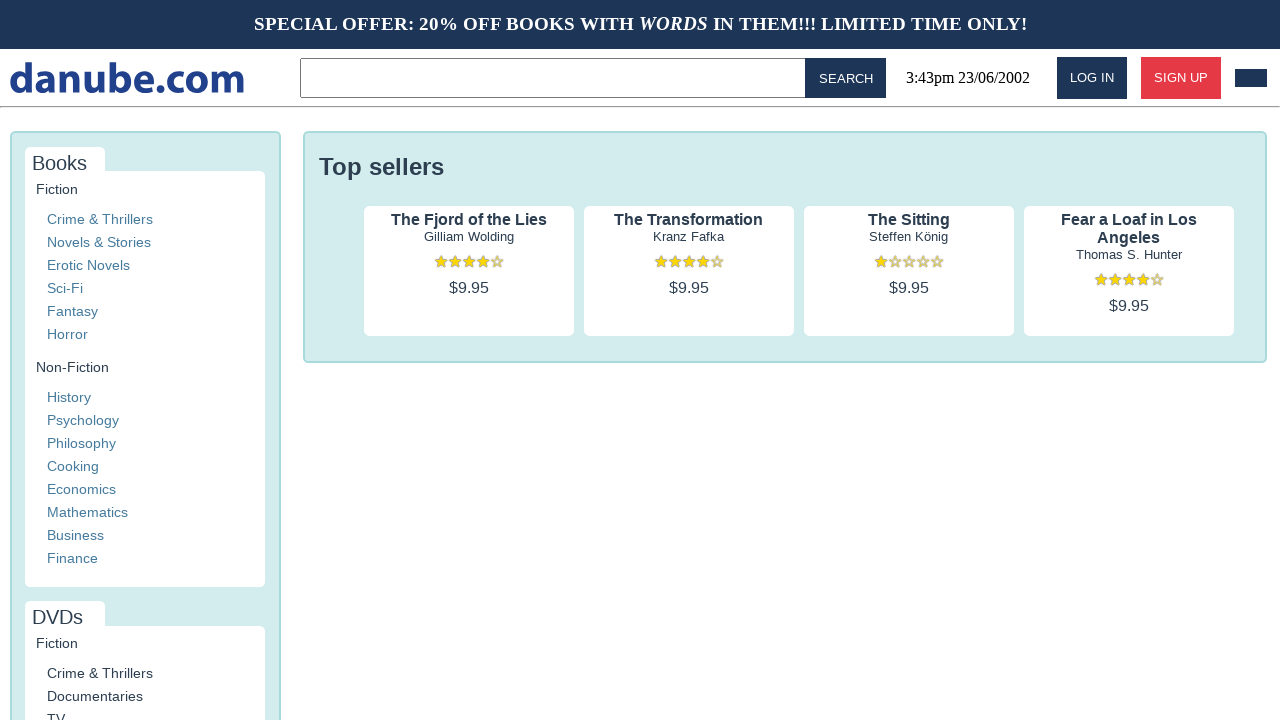

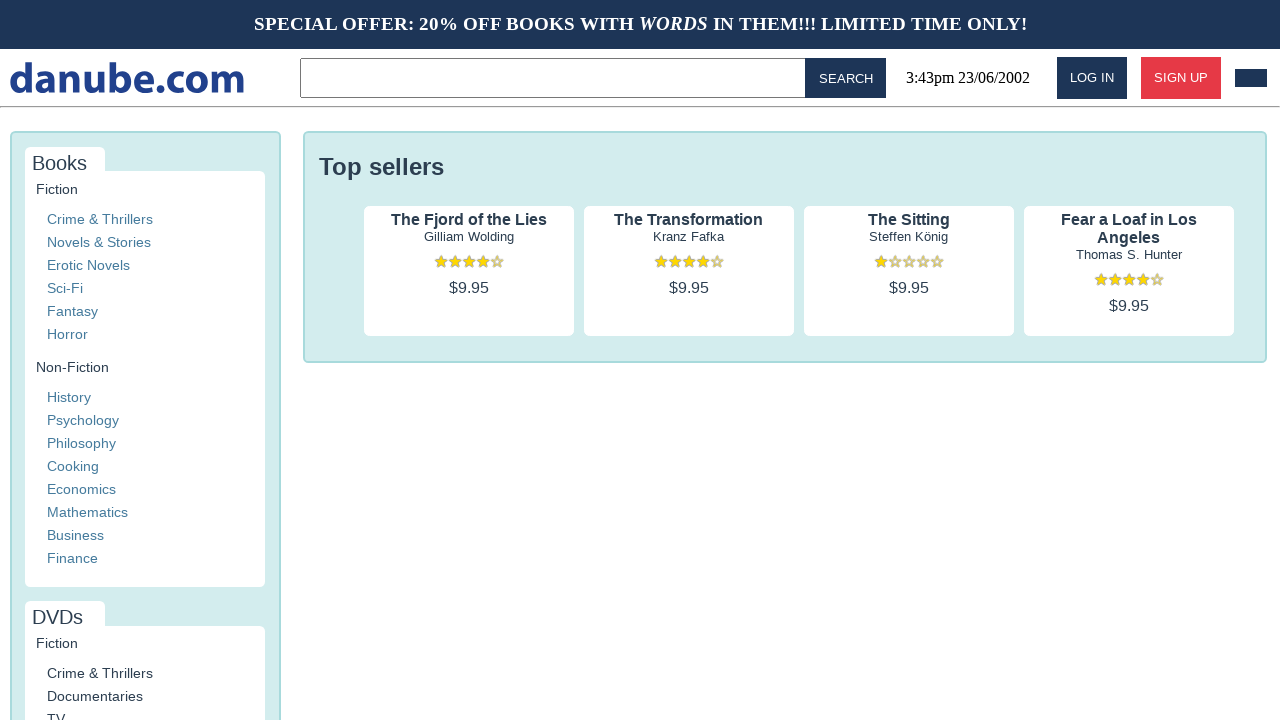